Tests the navigation bar functionality by clicking through all main navigation links and dropdown menu items on an e-commerce stationery page, verifying that each link is clickable and navigable.

Starting URL: https://sia0.github.io/Apni-Dukaan/stationery.html

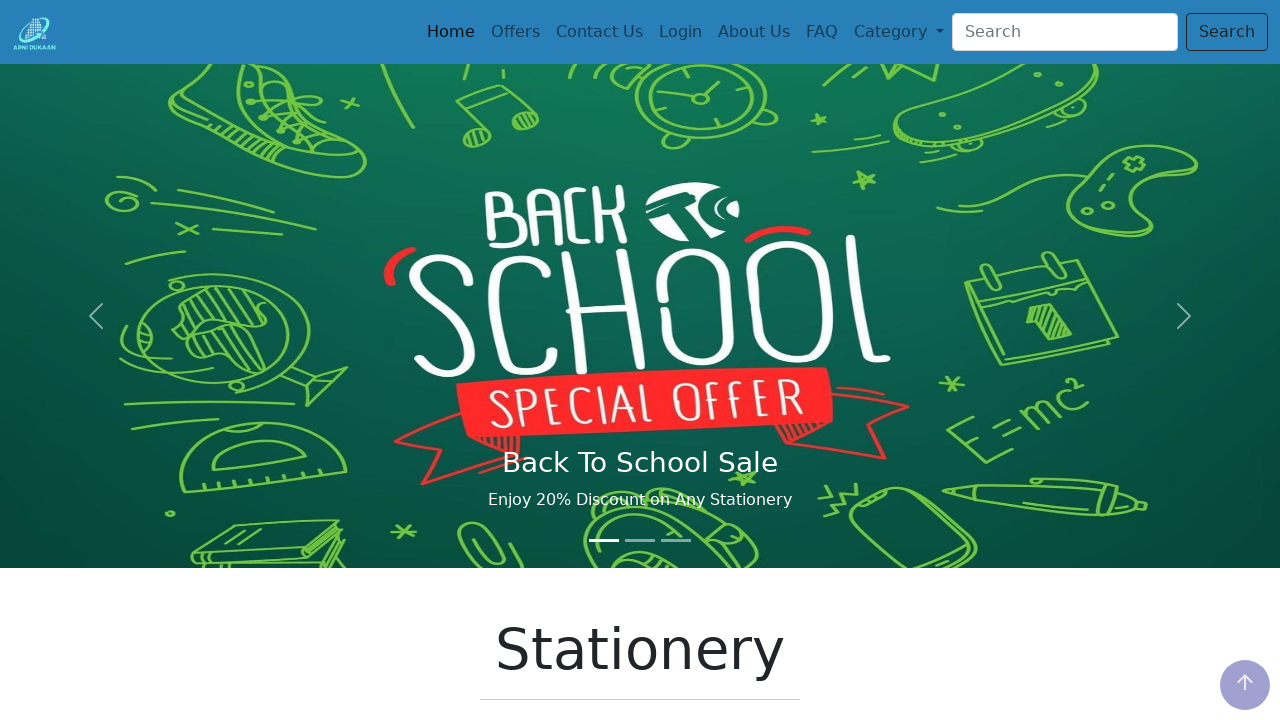

Clicked Home navigation link at (451, 32) on text=Home
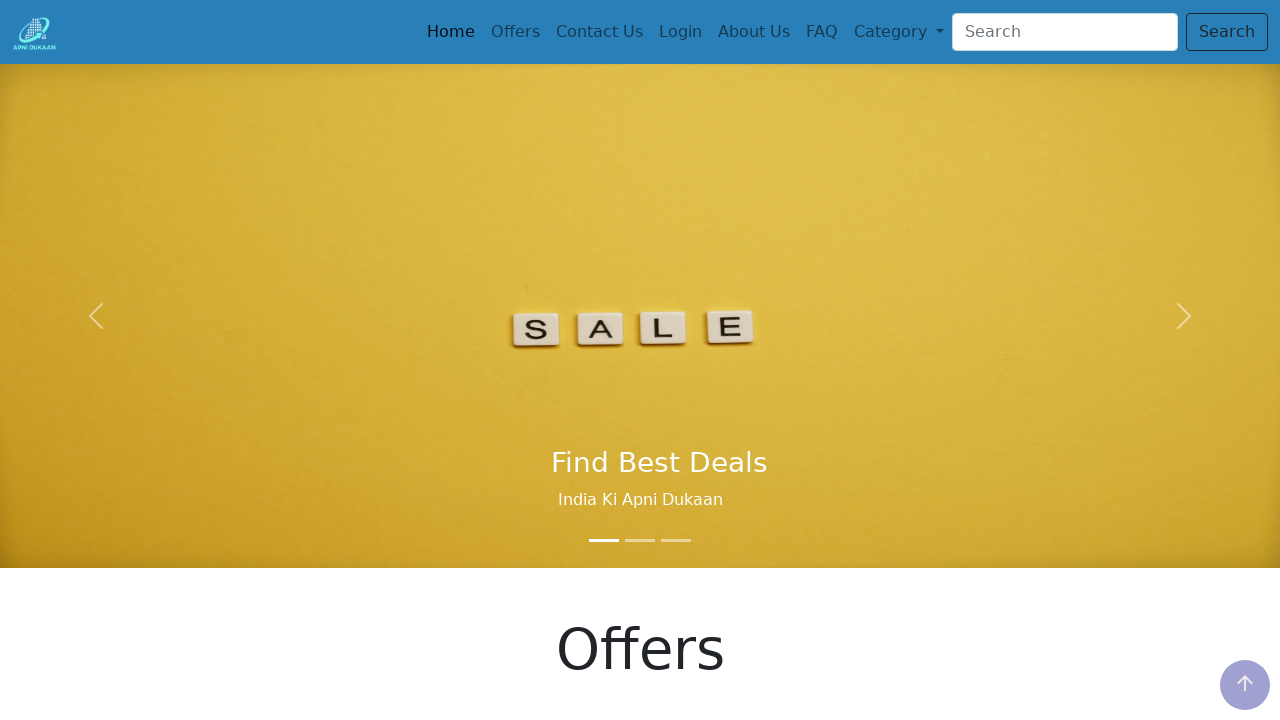

Navigated back to stationery.html
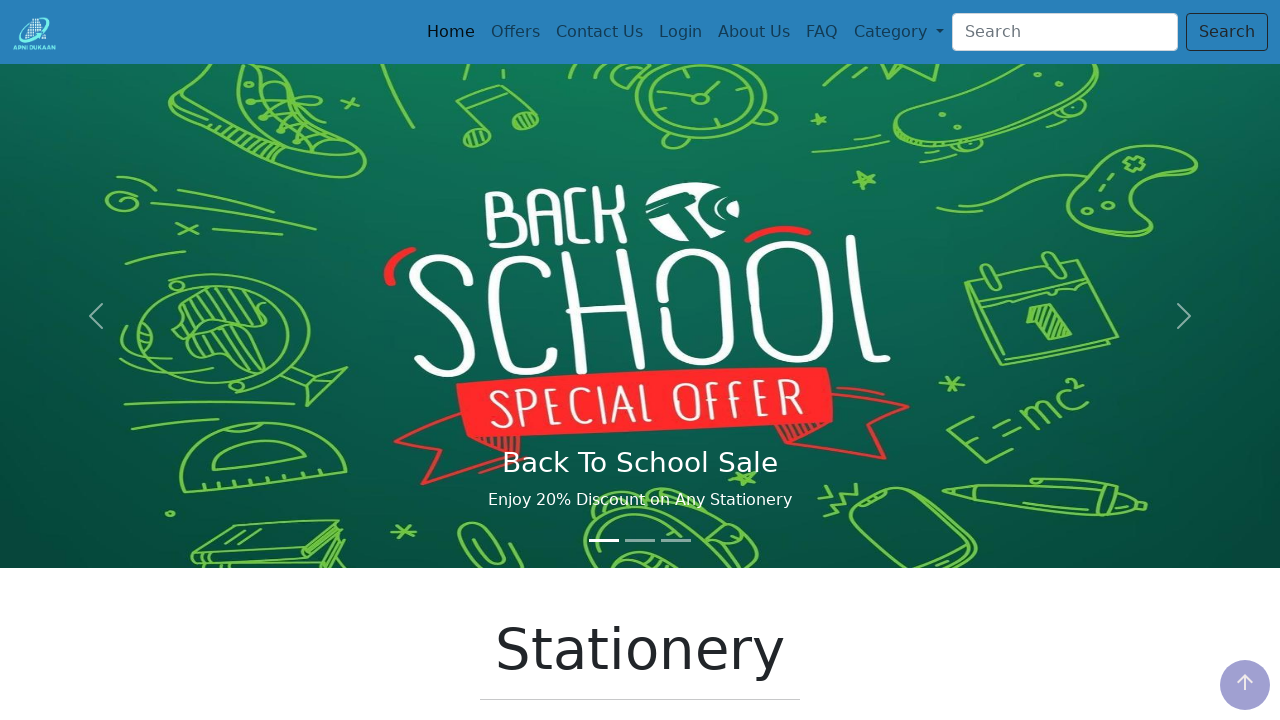

Clicked Offers navigation link at (515, 32) on text=Offers
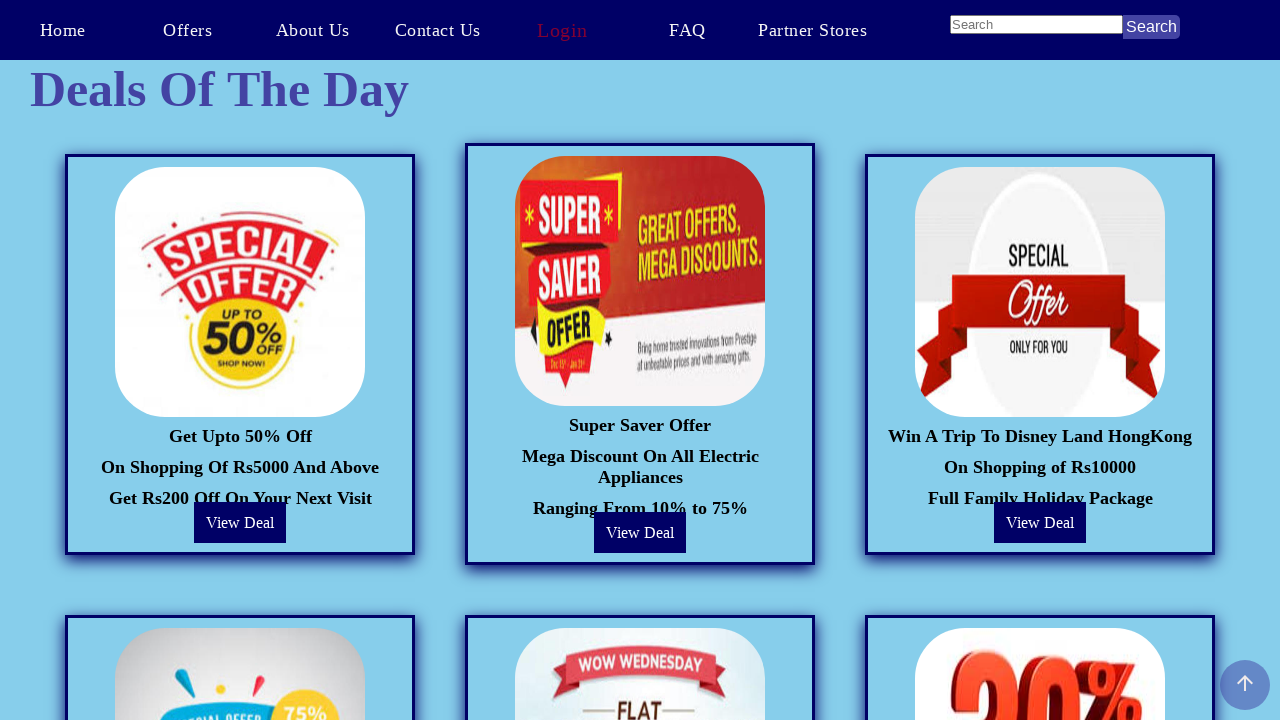

Navigated back to stationery.html
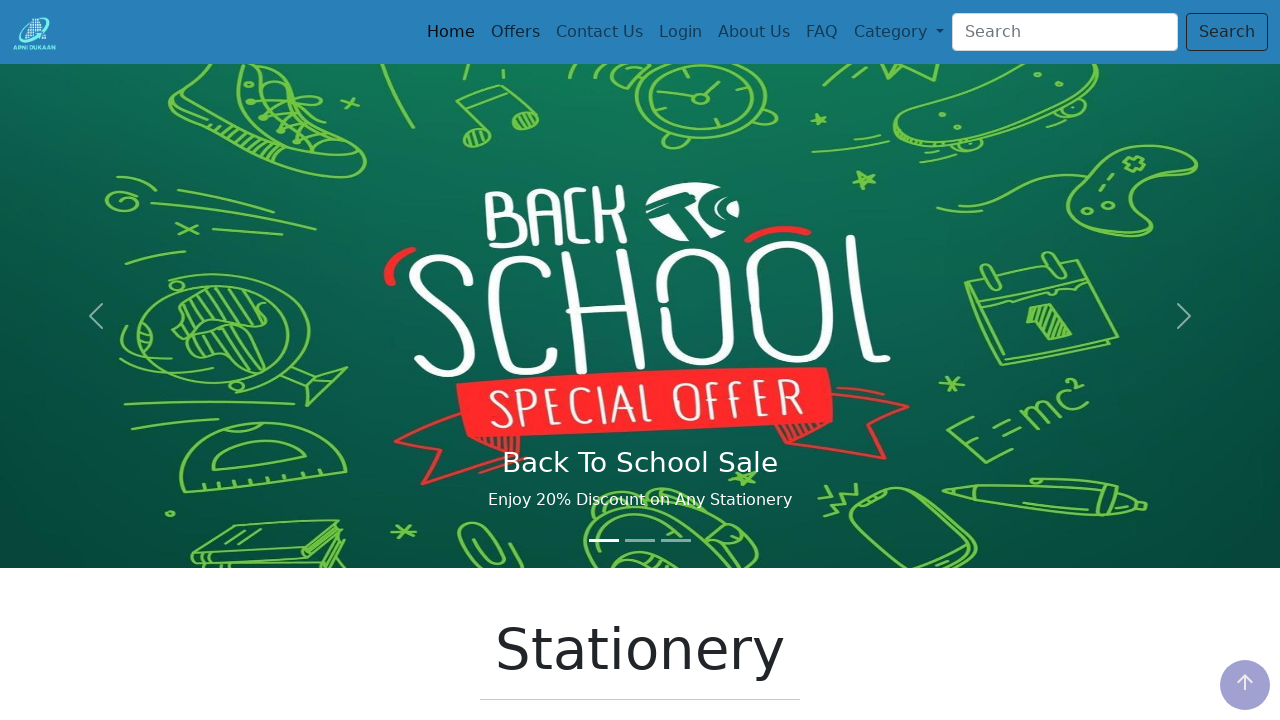

Clicked third navigation item at (599, 32) on .nav-item:nth-child(3) > .nav-link
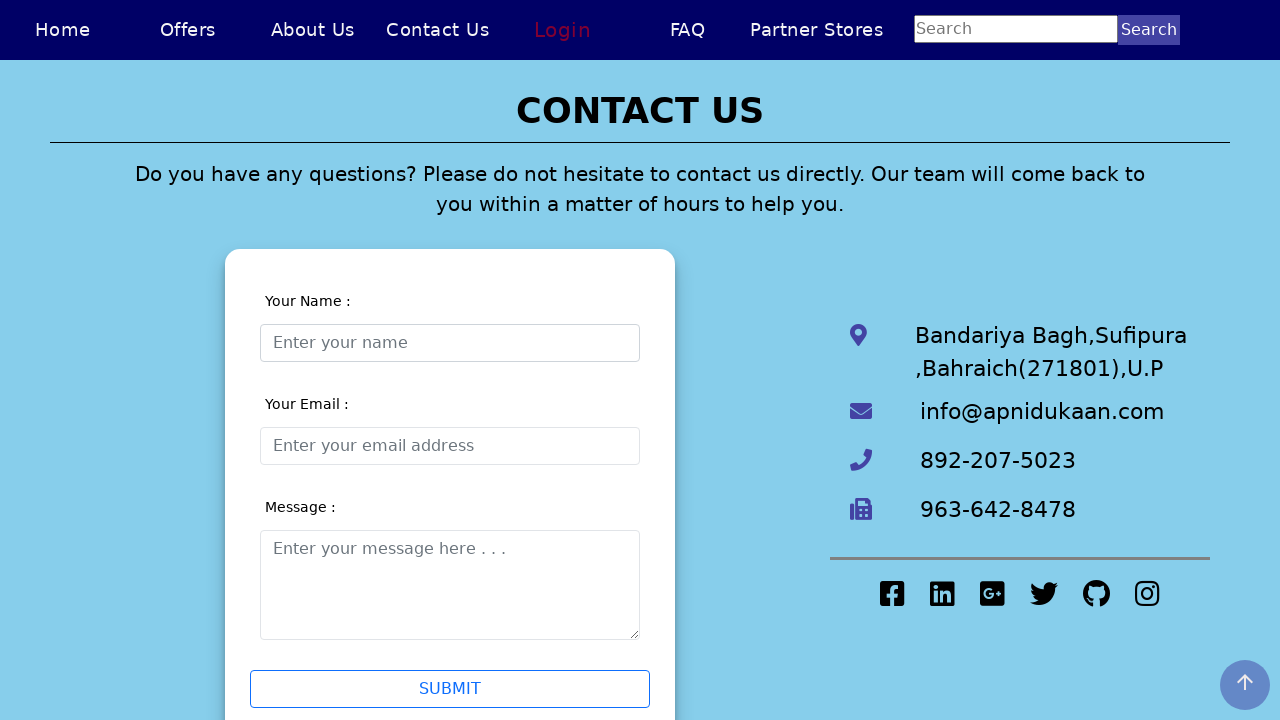

Navigated back to stationery.html
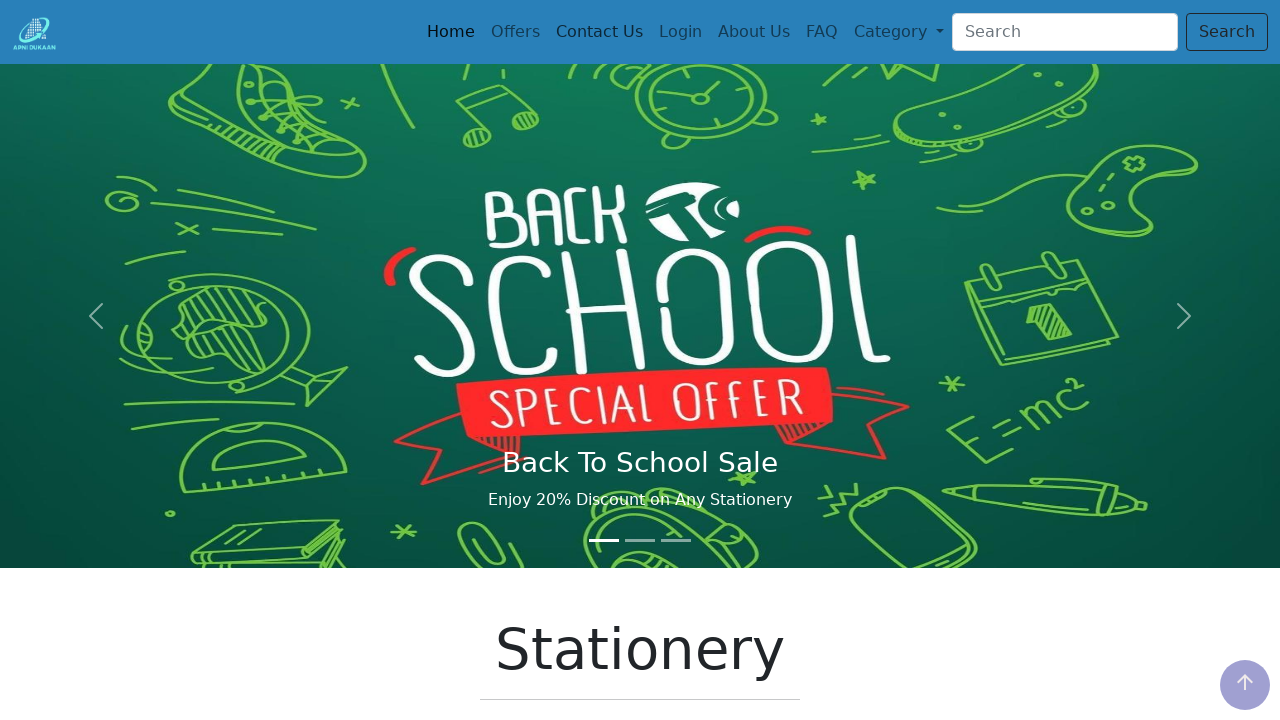

Clicked Login navigation link at (680, 32) on text=Login
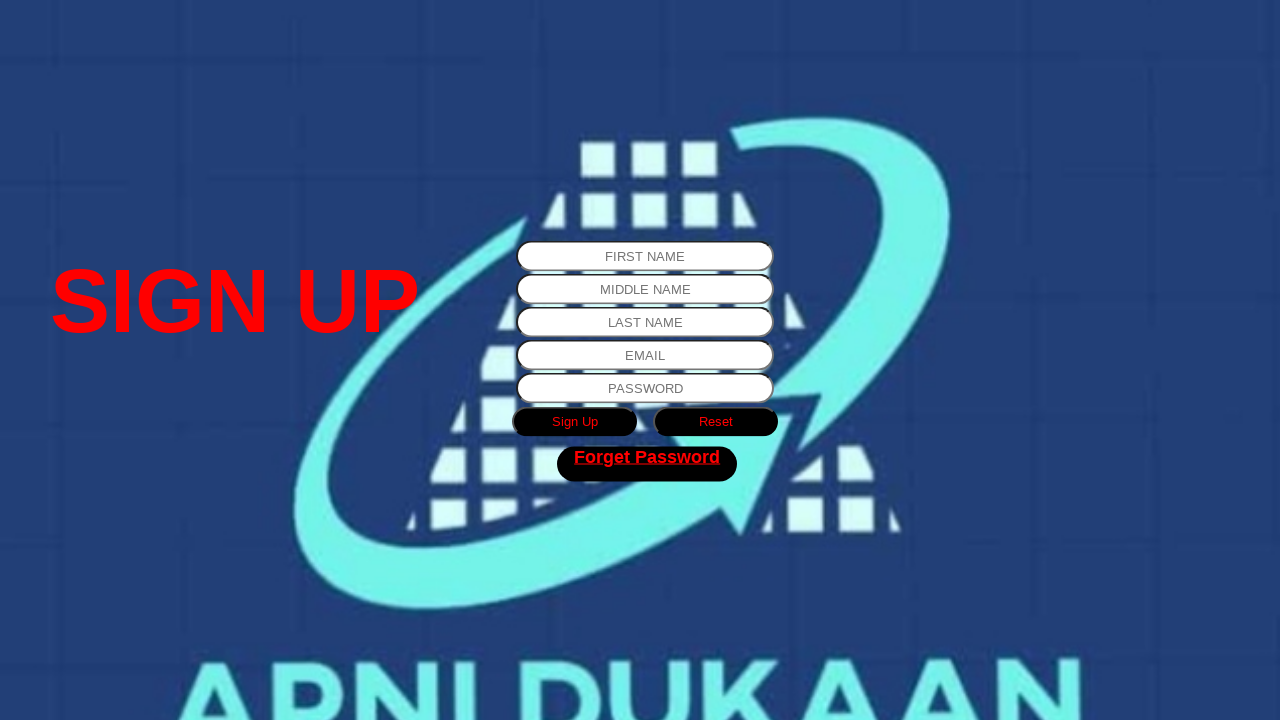

Navigated back to stationery.html
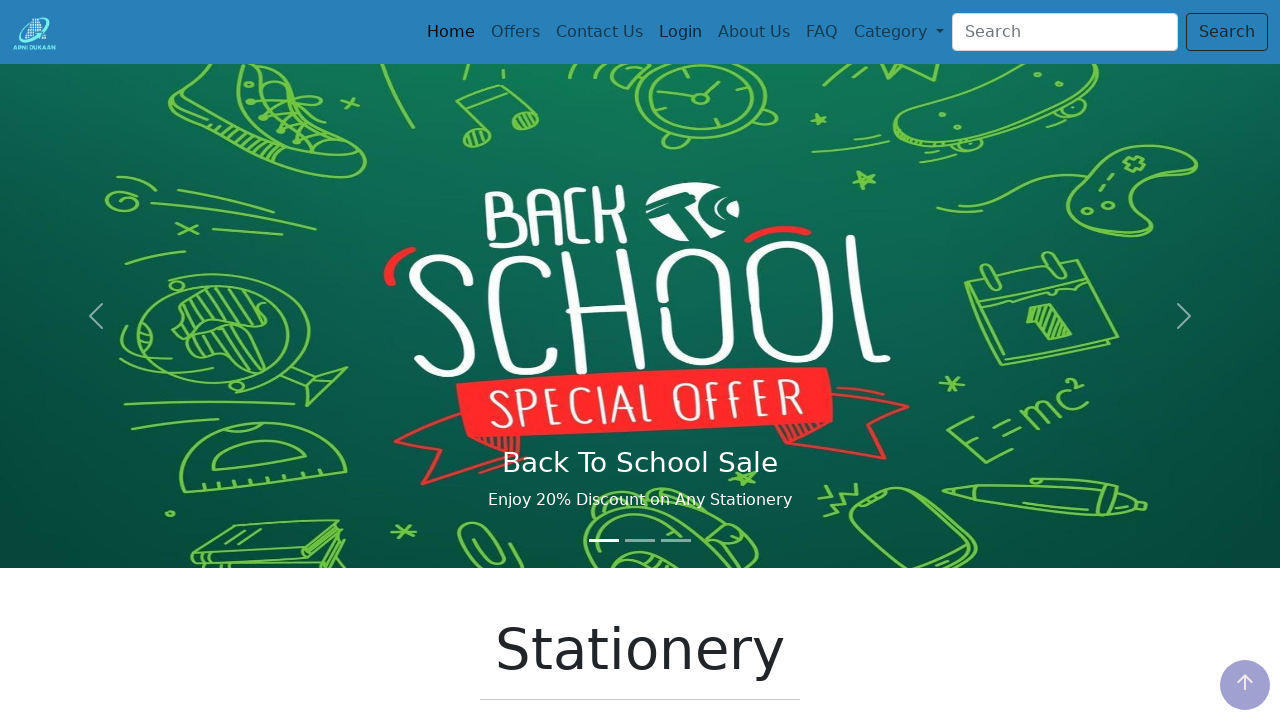

Clicked fifth navigation item at (754, 32) on .nav-item:nth-child(5) > .nav-link
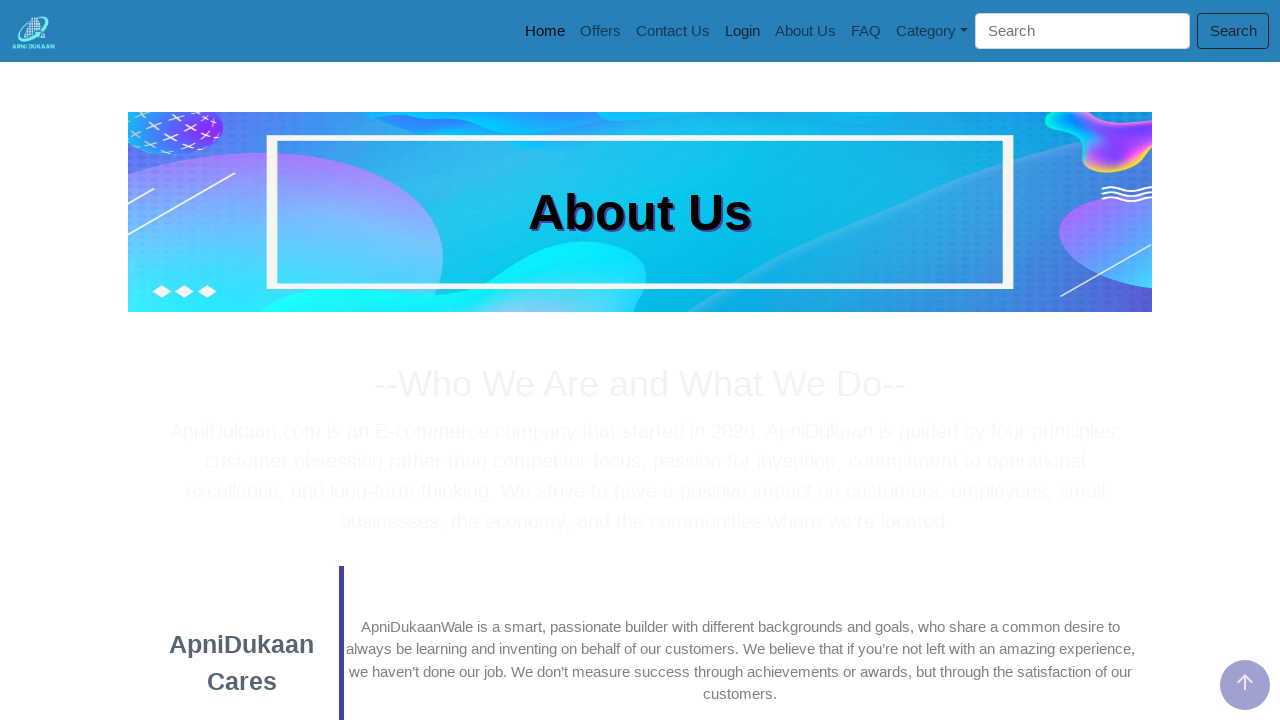

Navigated back to stationery.html
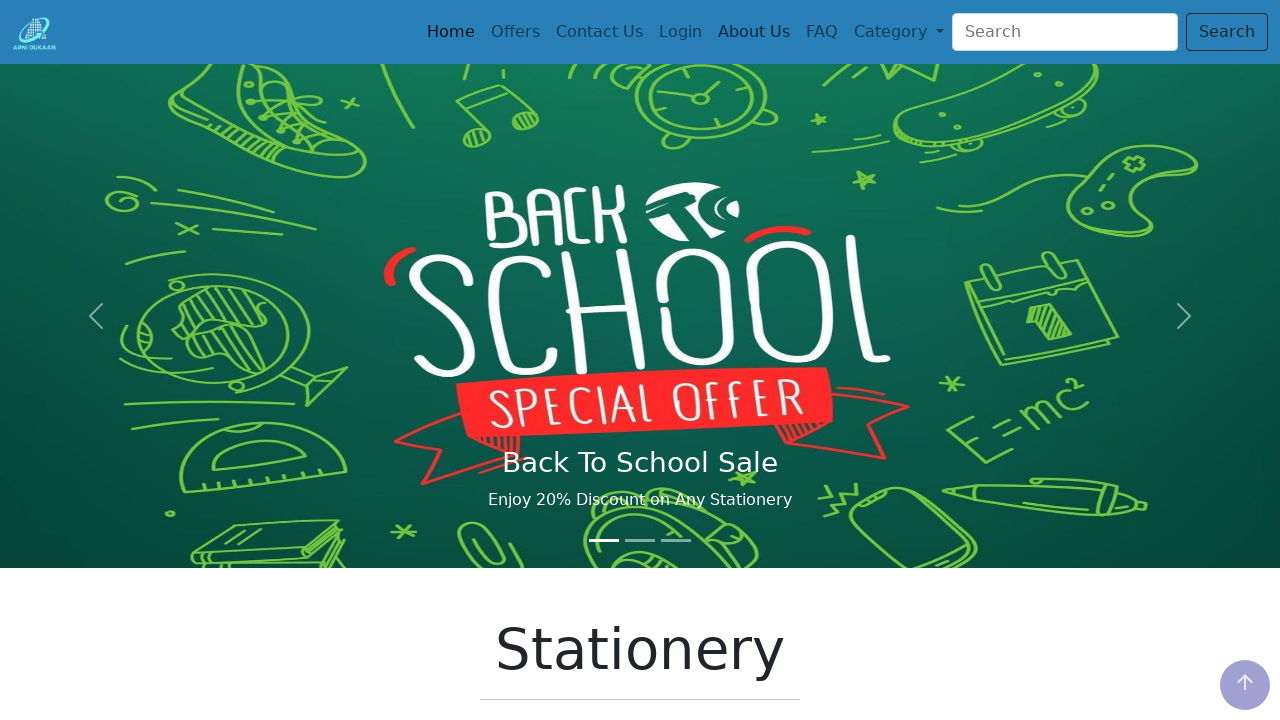

Clicked FAQ navigation link at (822, 32) on text=FAQ
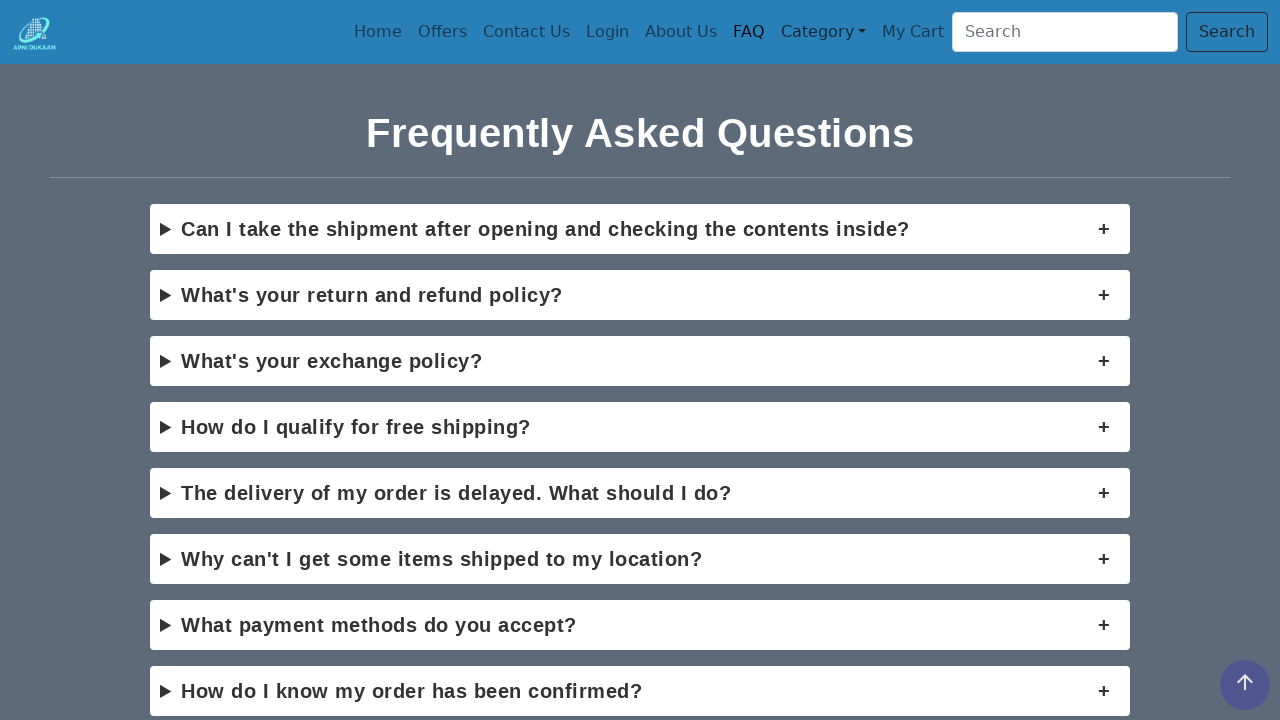

Navigated back to stationery.html
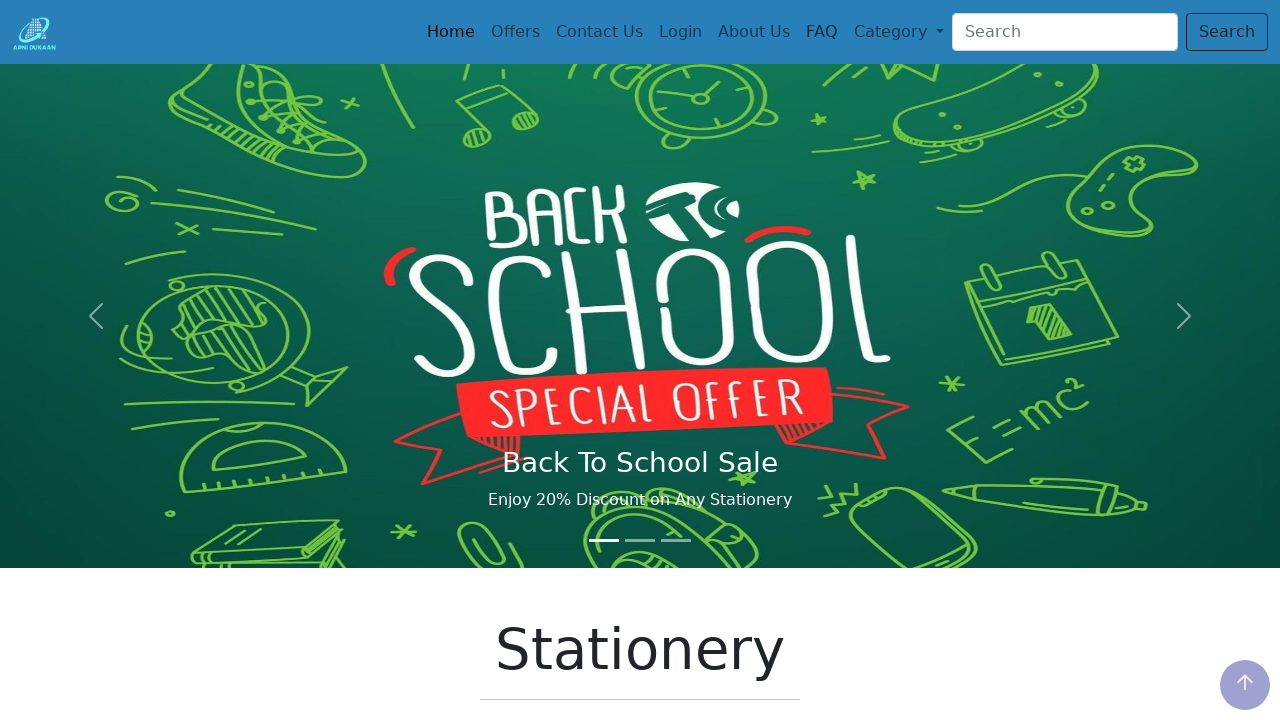

Opened navigation dropdown menu at (899, 32) on #navbarDropdown
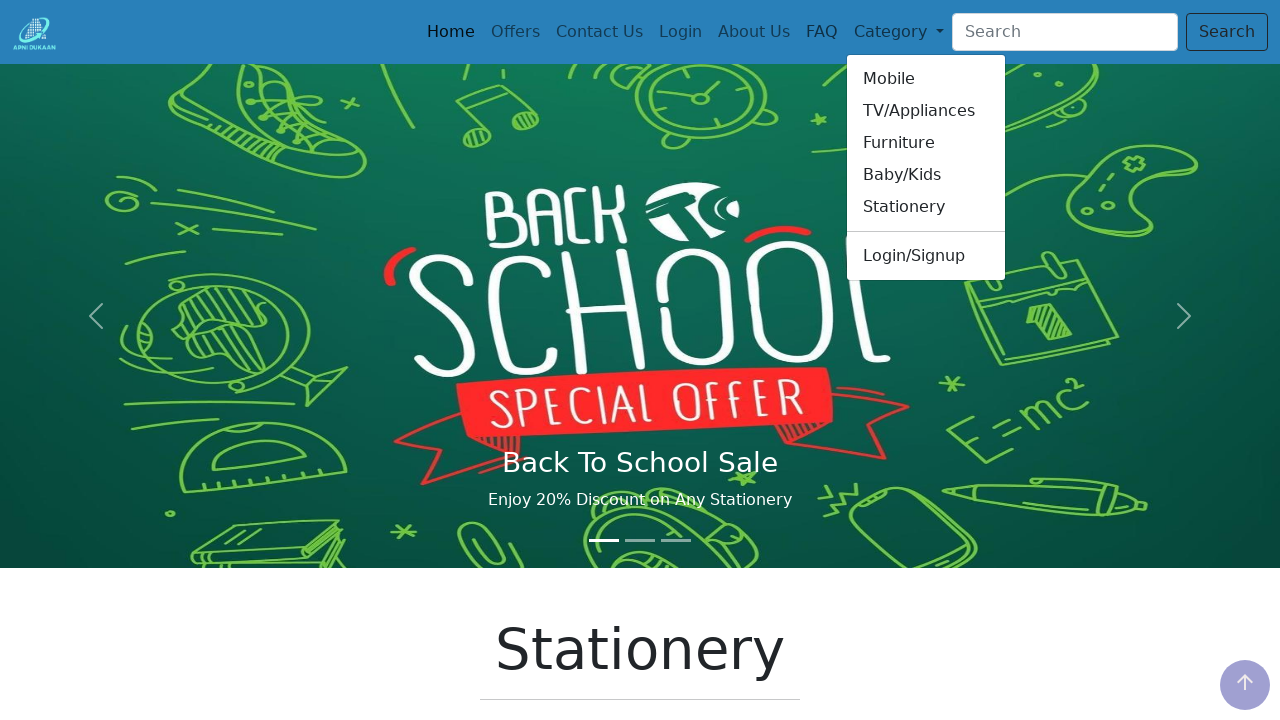

Clicked Mobile dropdown menu item at (926, 79) on text=Mobile
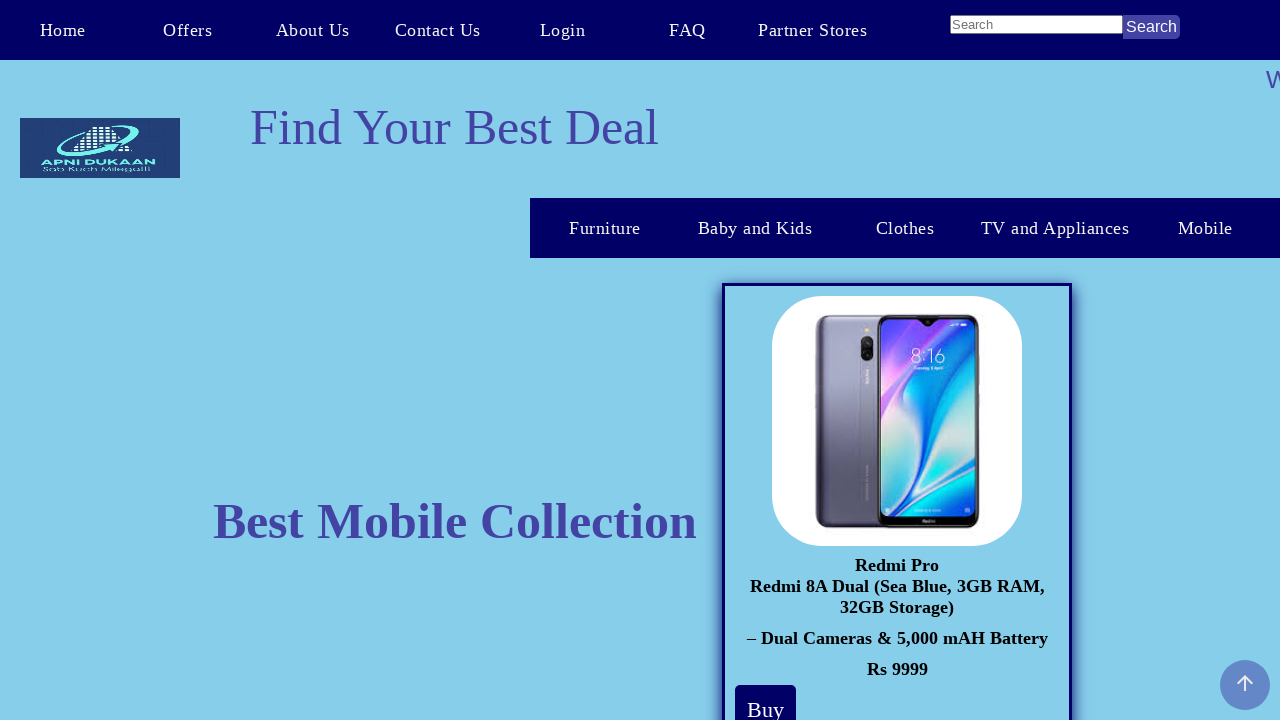

Navigated back to stationery.html
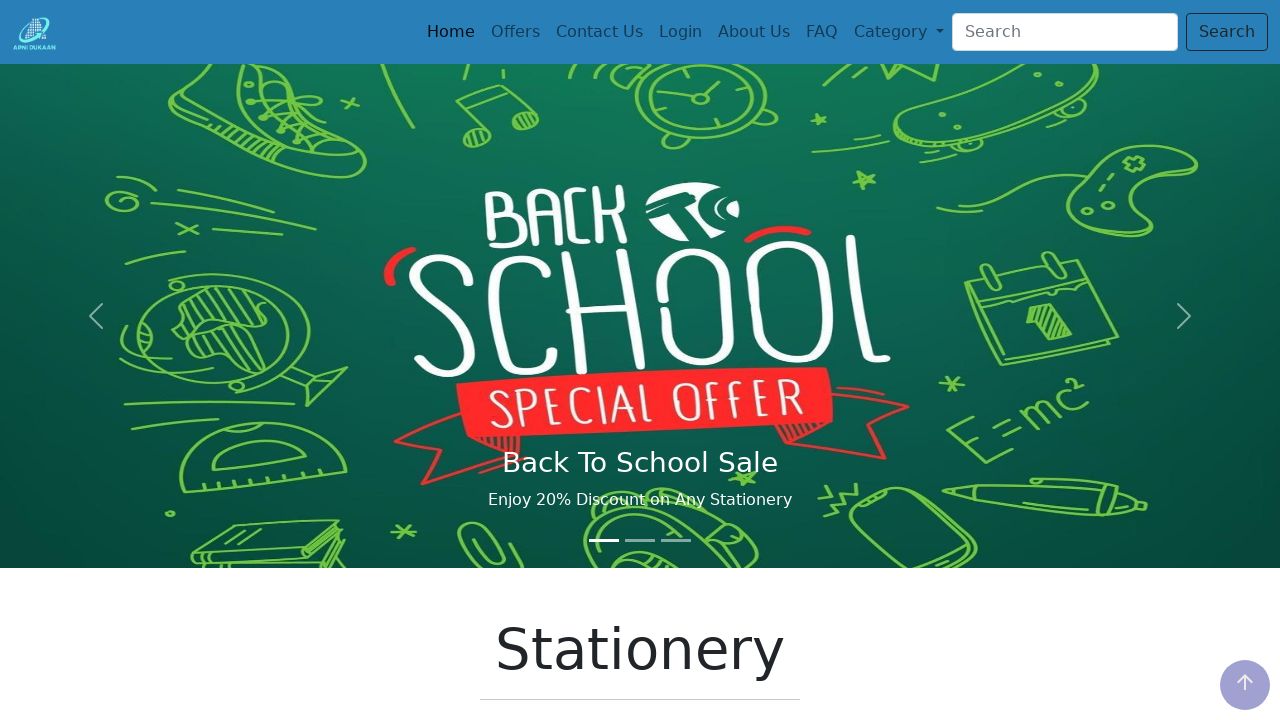

Opened navigation dropdown menu at (899, 32) on #navbarDropdown
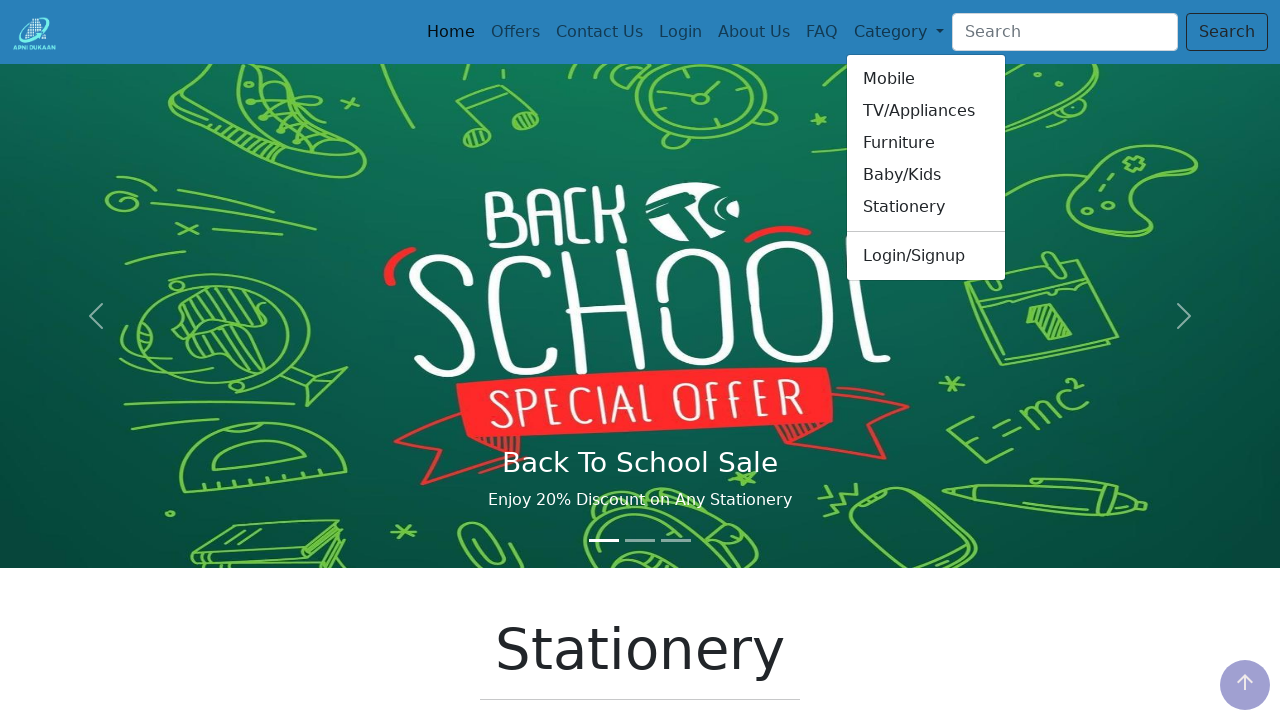

Clicked TV/Appliances dropdown menu item at (926, 111) on text=TV/Appliances
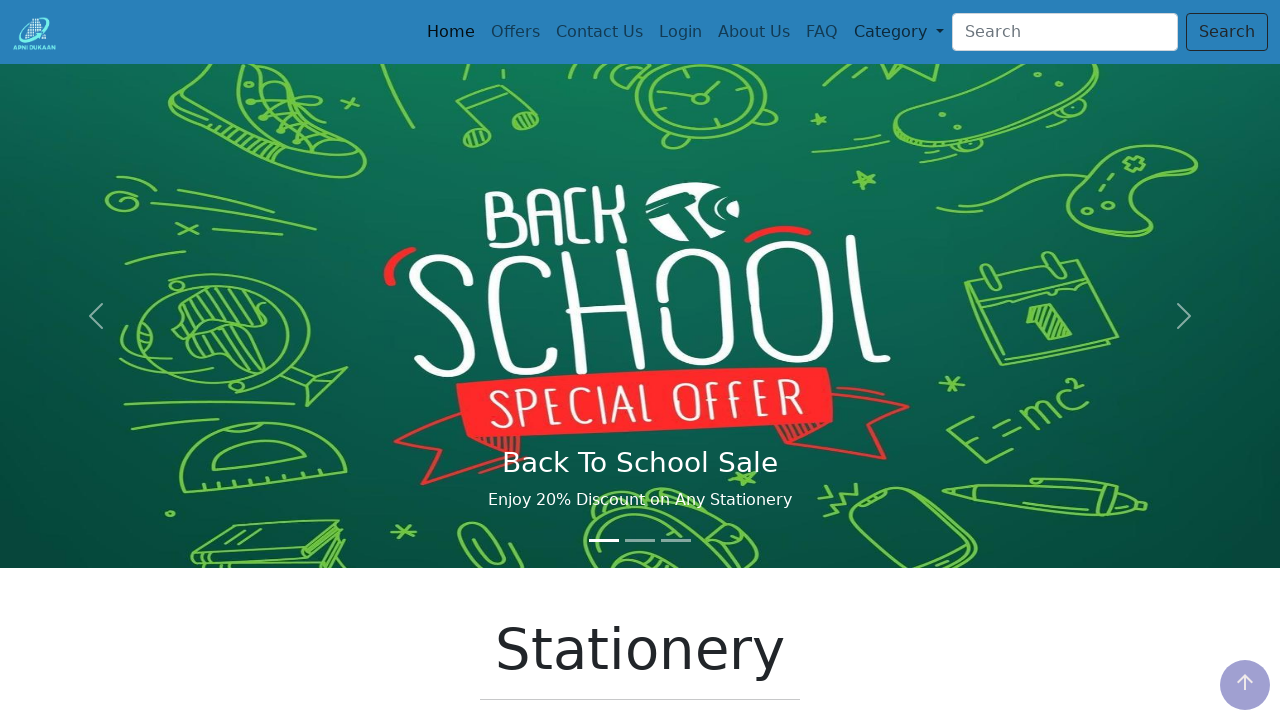

Navigated back to stationery.html
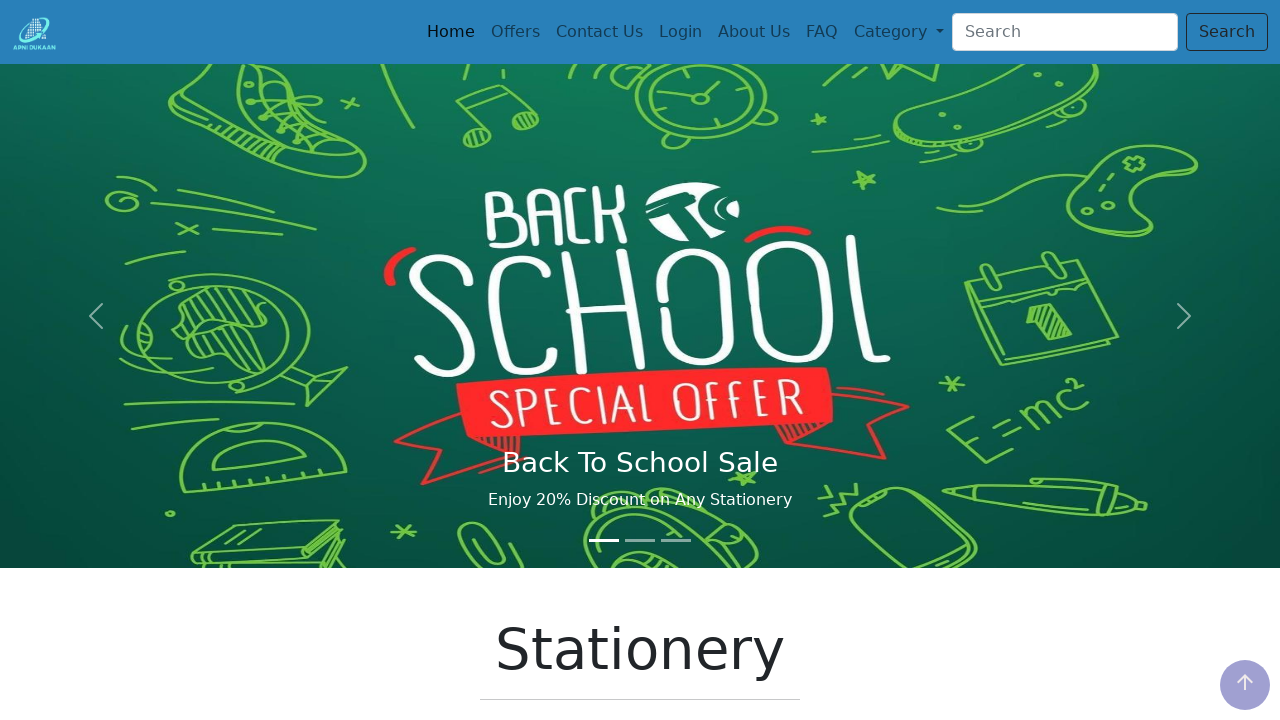

Opened navigation dropdown menu at (899, 32) on #navbarDropdown
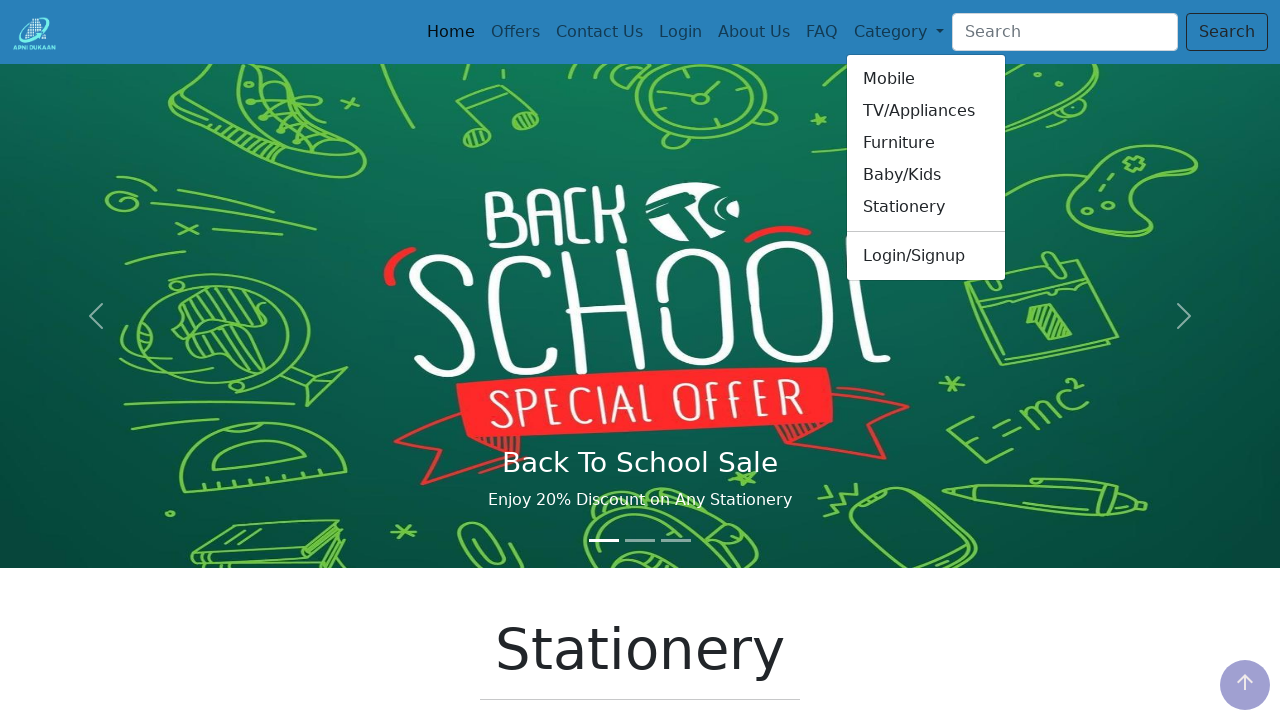

Clicked Furniture dropdown menu item at (926, 143) on text=Furniture
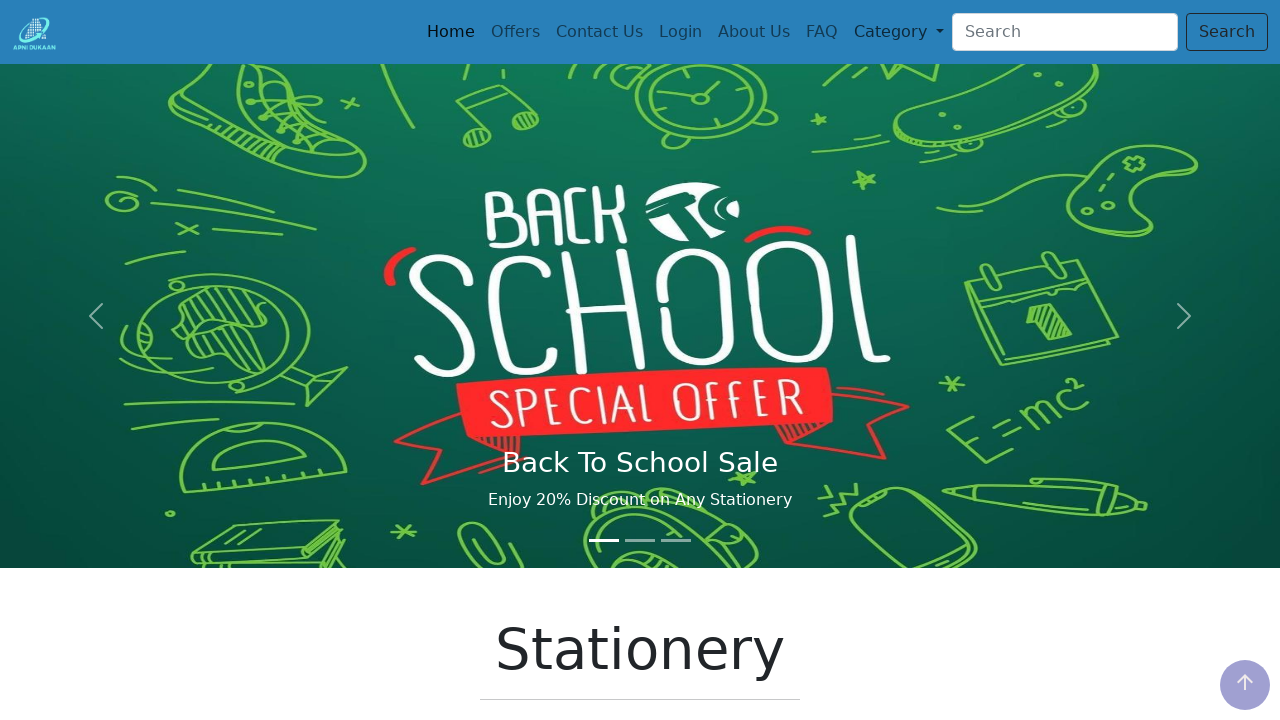

Navigated back to stationery.html
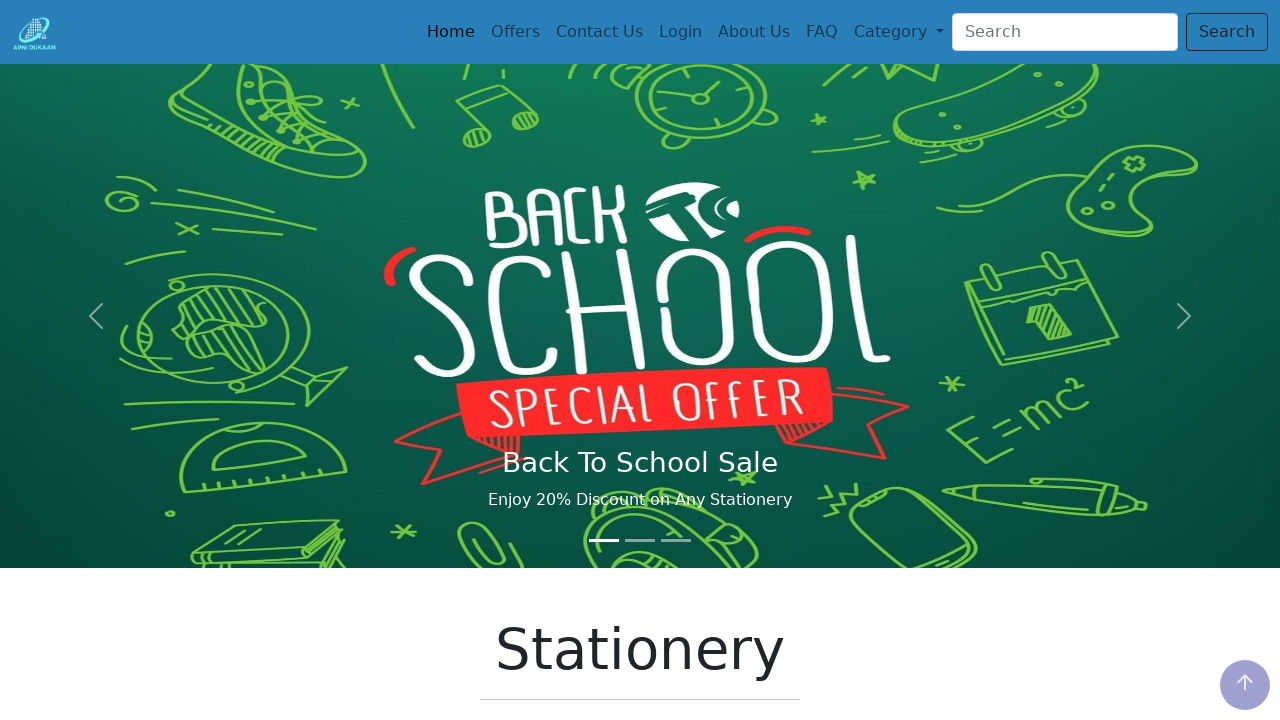

Opened navigation dropdown menu at (899, 32) on #navbarDropdown
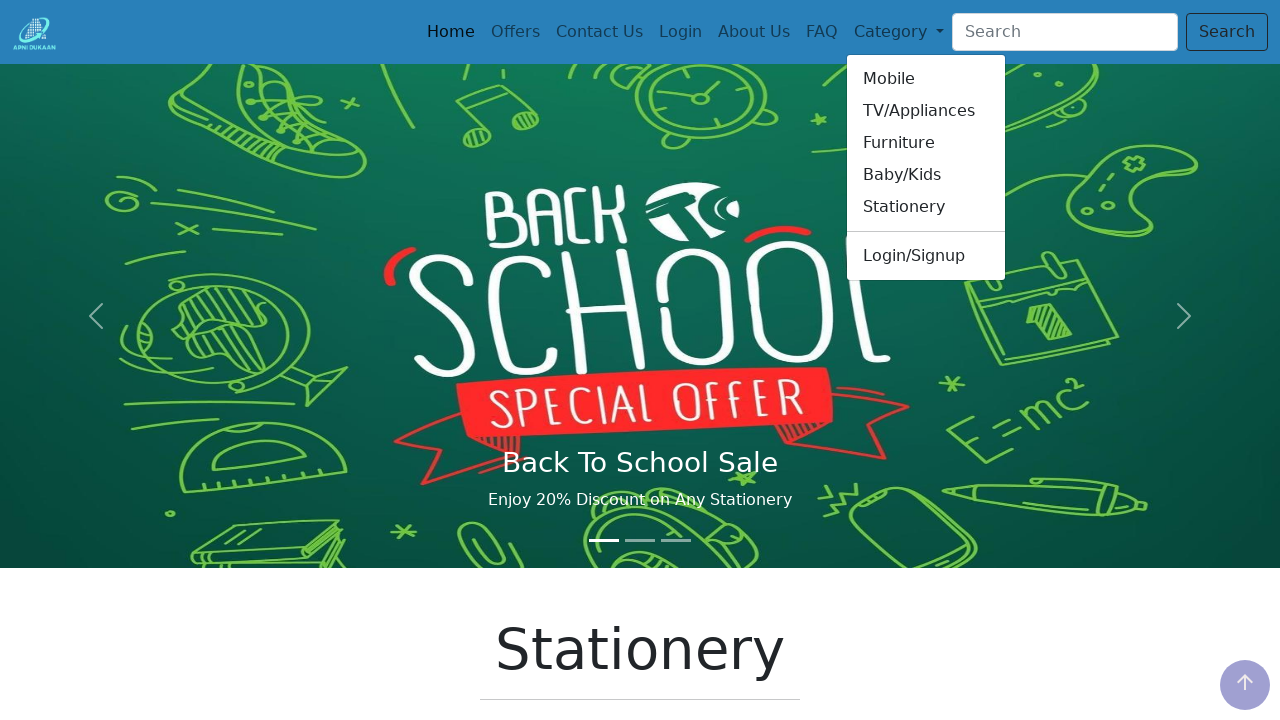

Clicked Baby/Kids dropdown menu item at (926, 175) on text=Baby/Kids
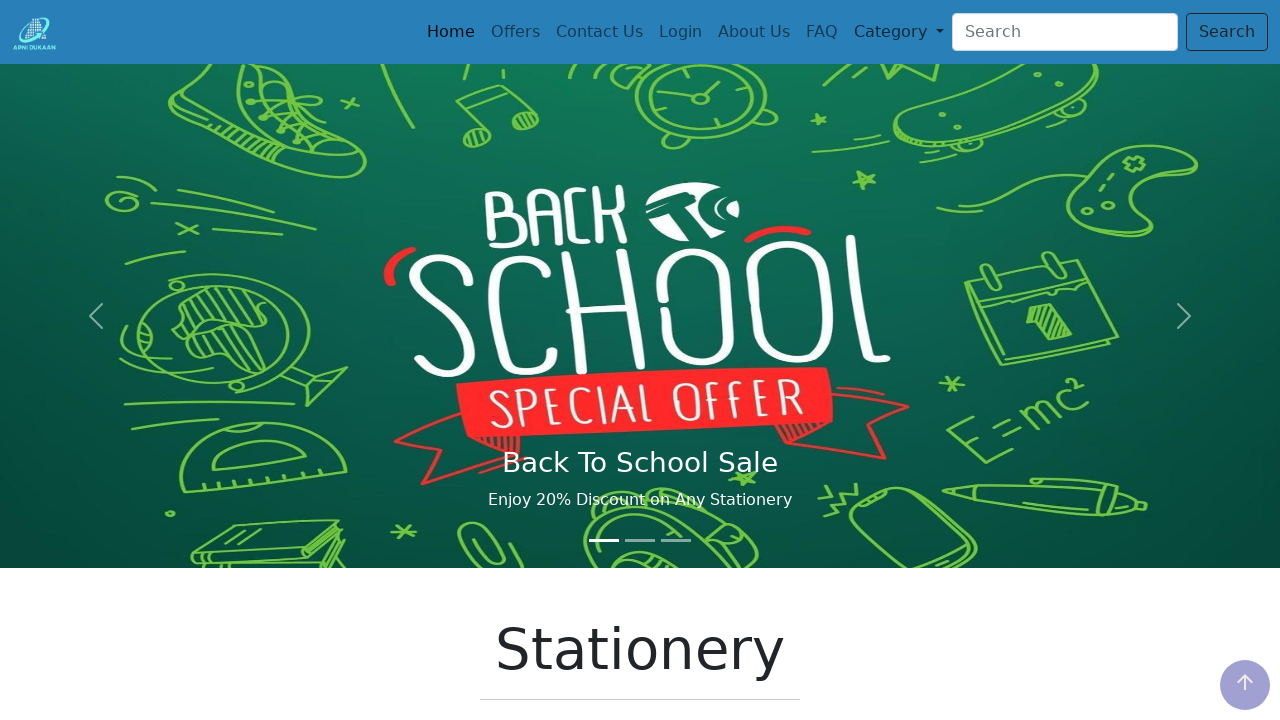

Navigated back to stationery.html
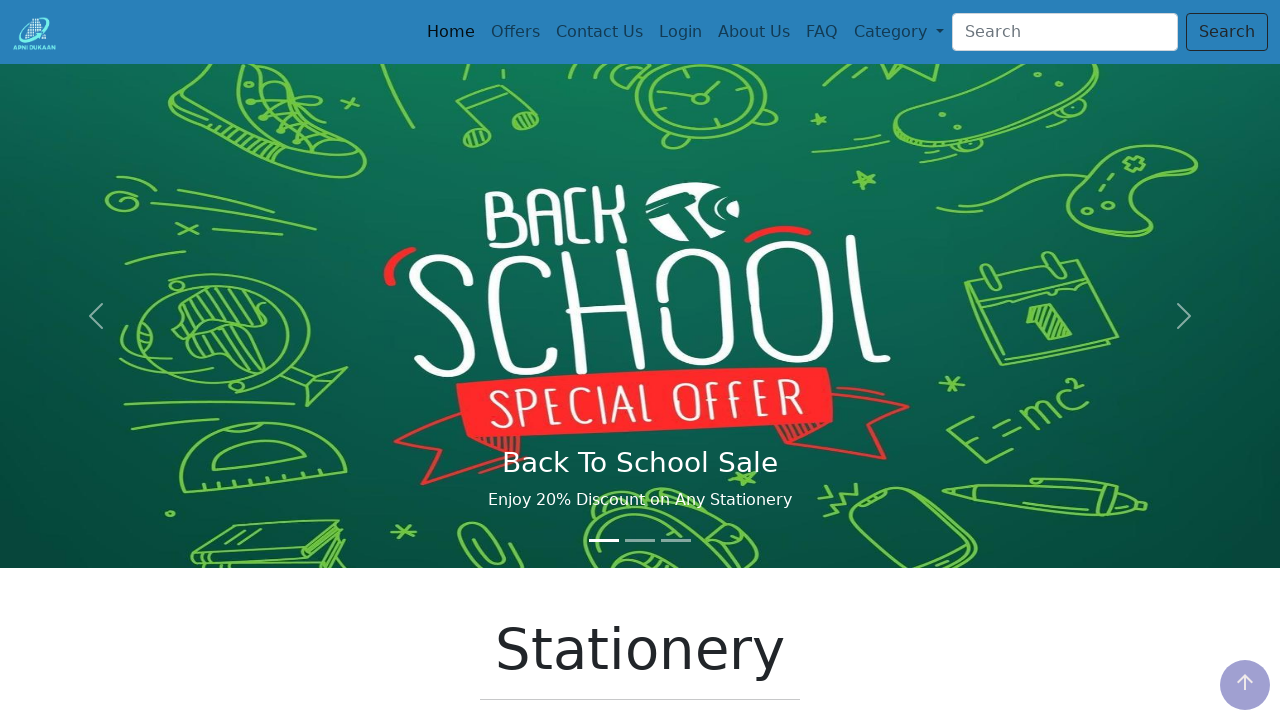

Opened navigation dropdown menu at (899, 32) on #navbarDropdown
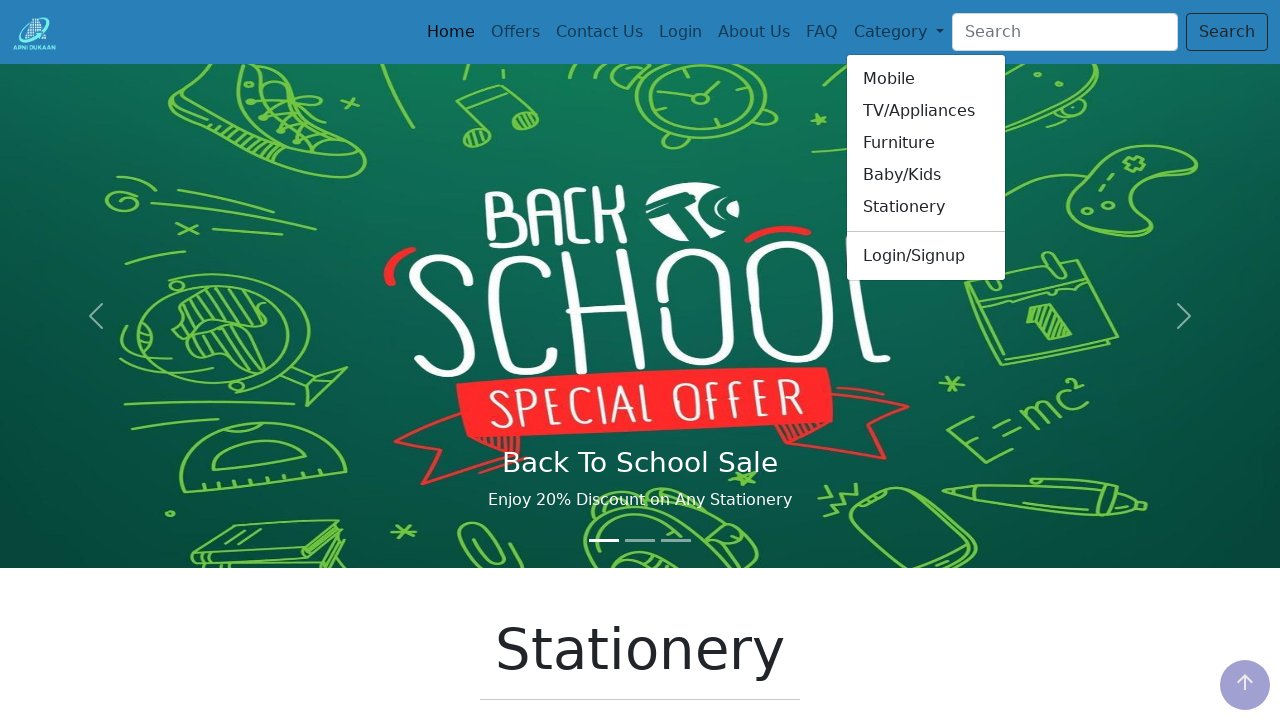

Clicked Login/Signup dropdown menu item at (926, 256) on text=Login/Signup
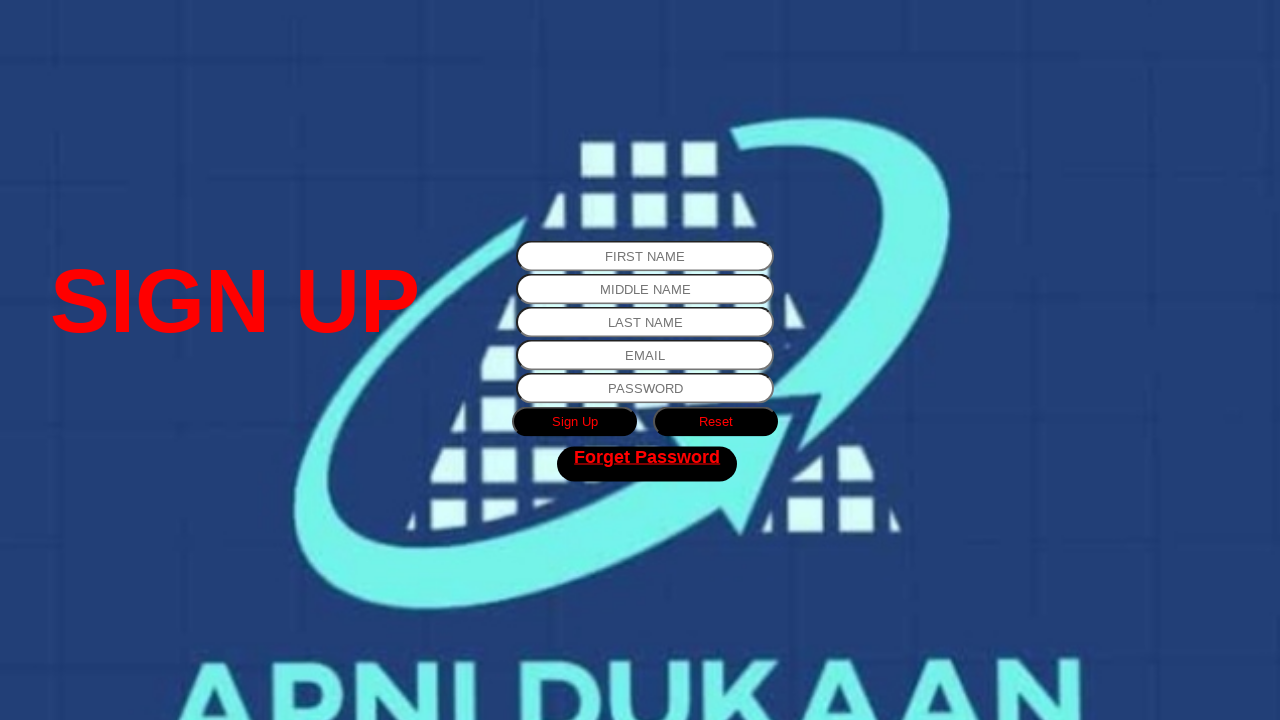

Navigated back to stationery.html
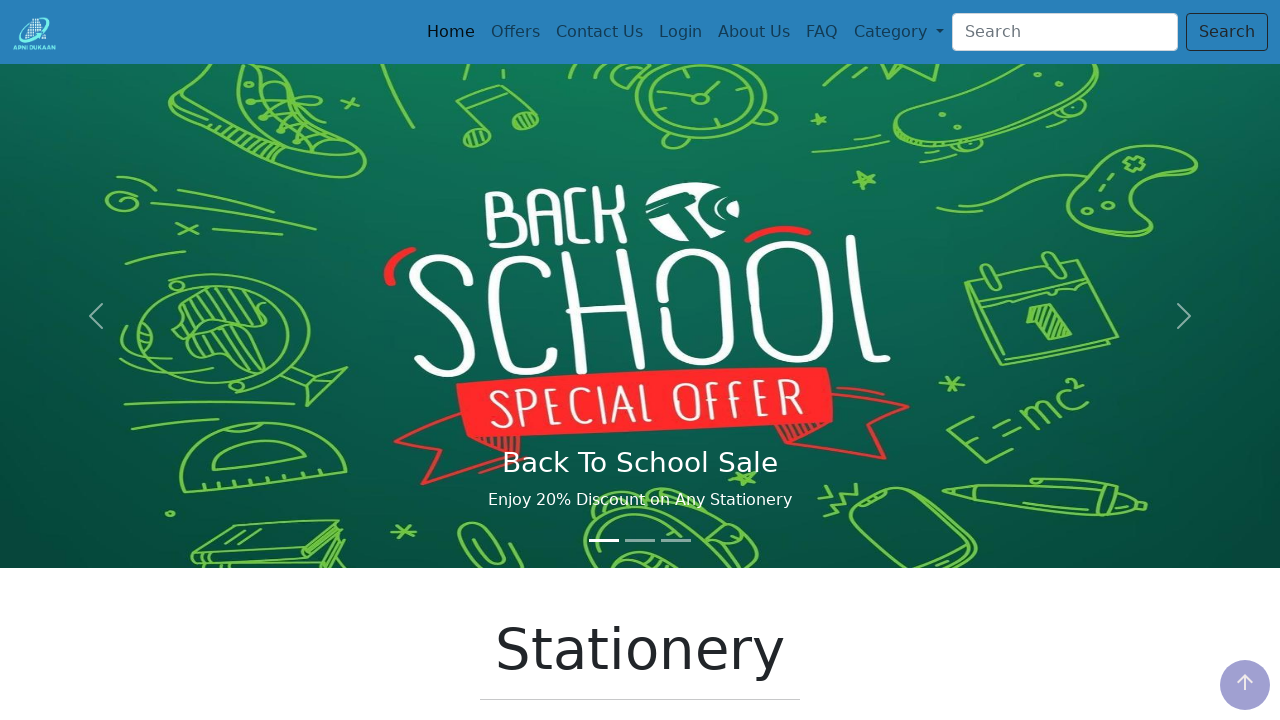

Opened navigation dropdown menu at (899, 32) on #navbarDropdown
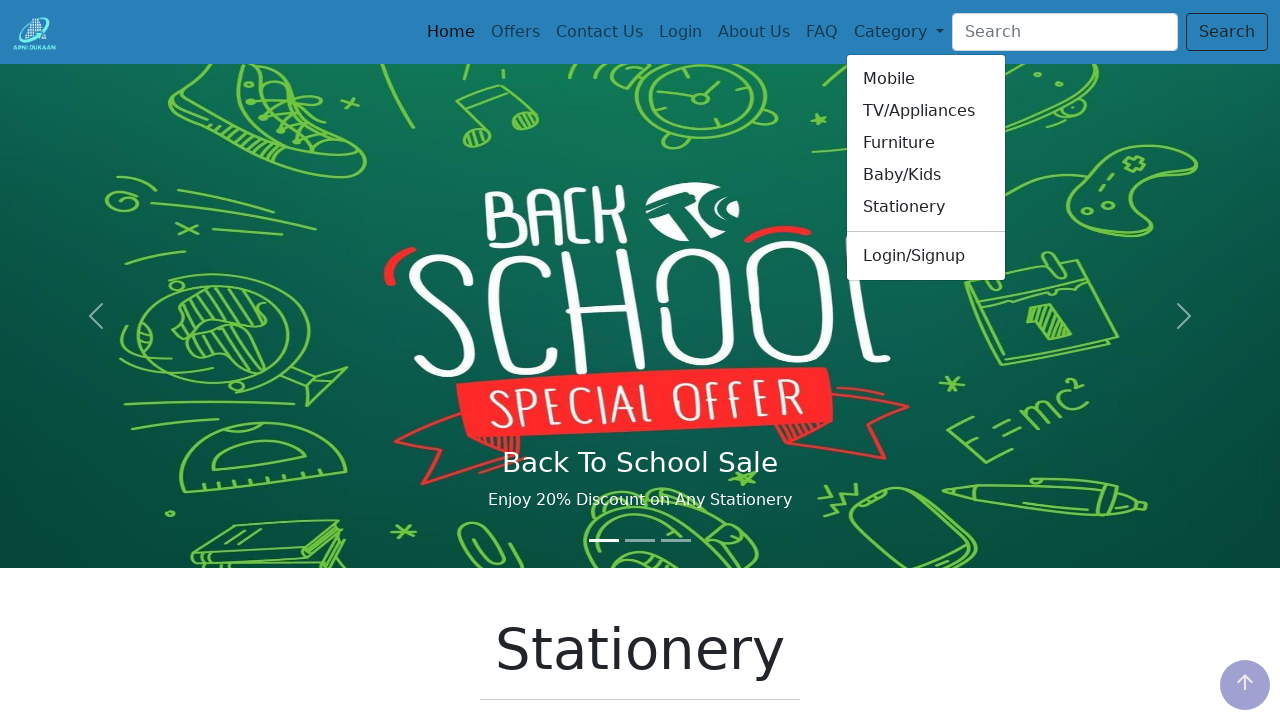

Clicked Stationery dropdown menu item at (926, 207) on text=Stationery
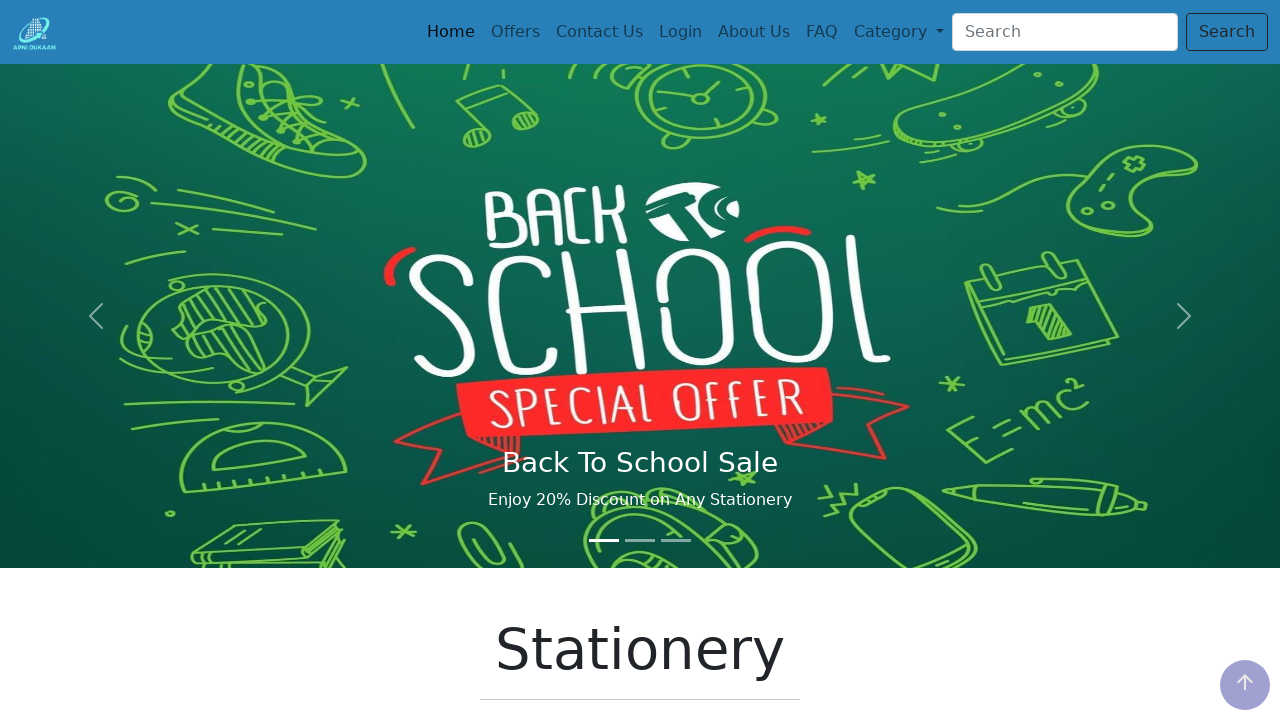

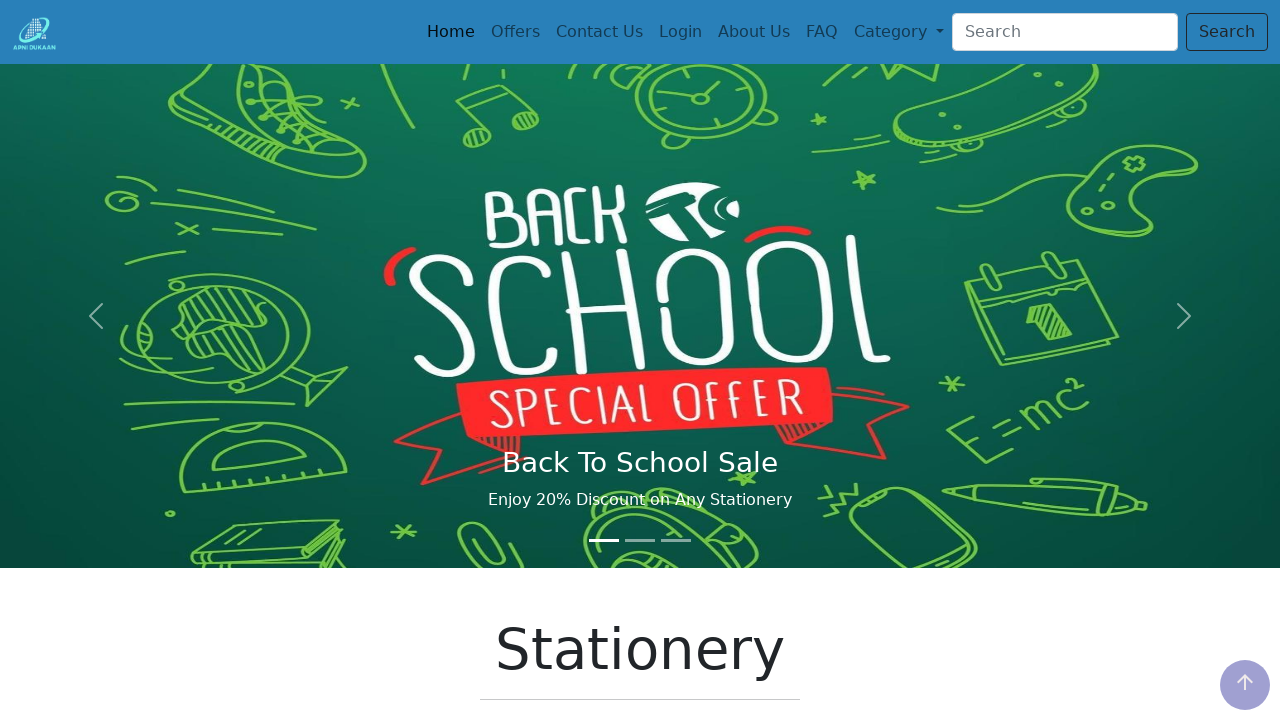